Opens VnExpress news website and scrolls to the bottom of the page

Starting URL: https://vnexpress.net/

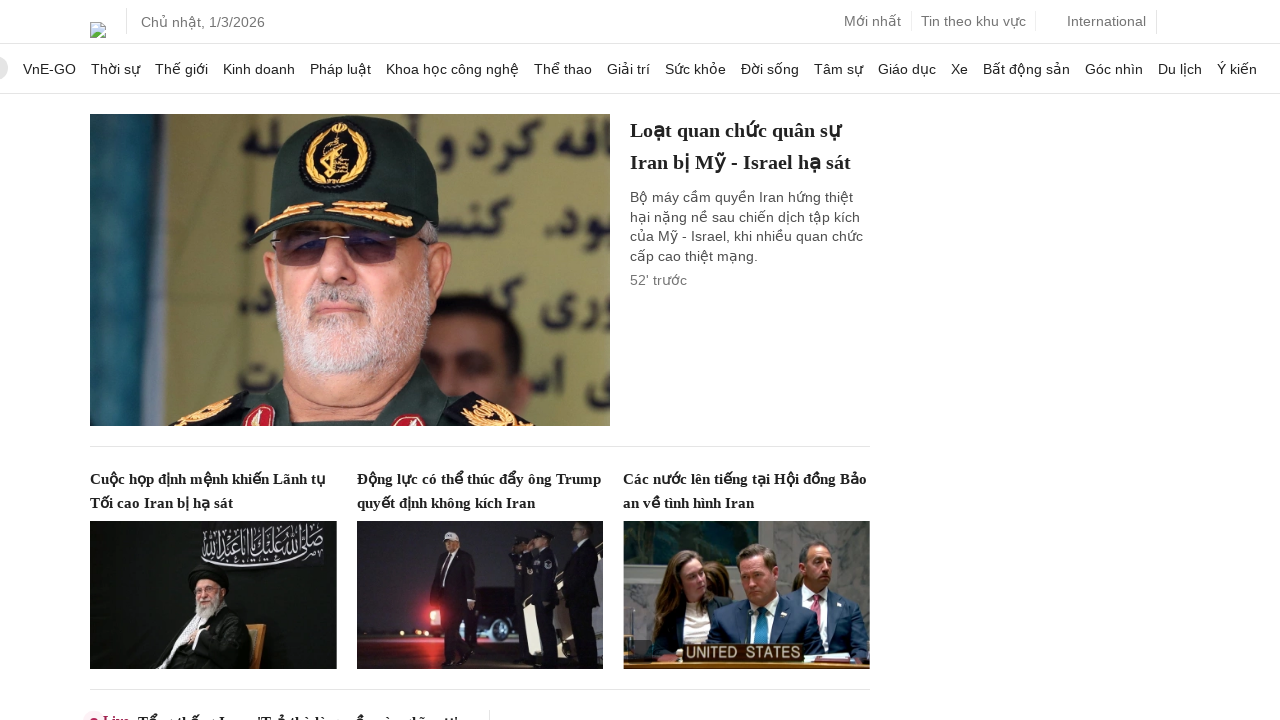

Navigated to VnExpress news website
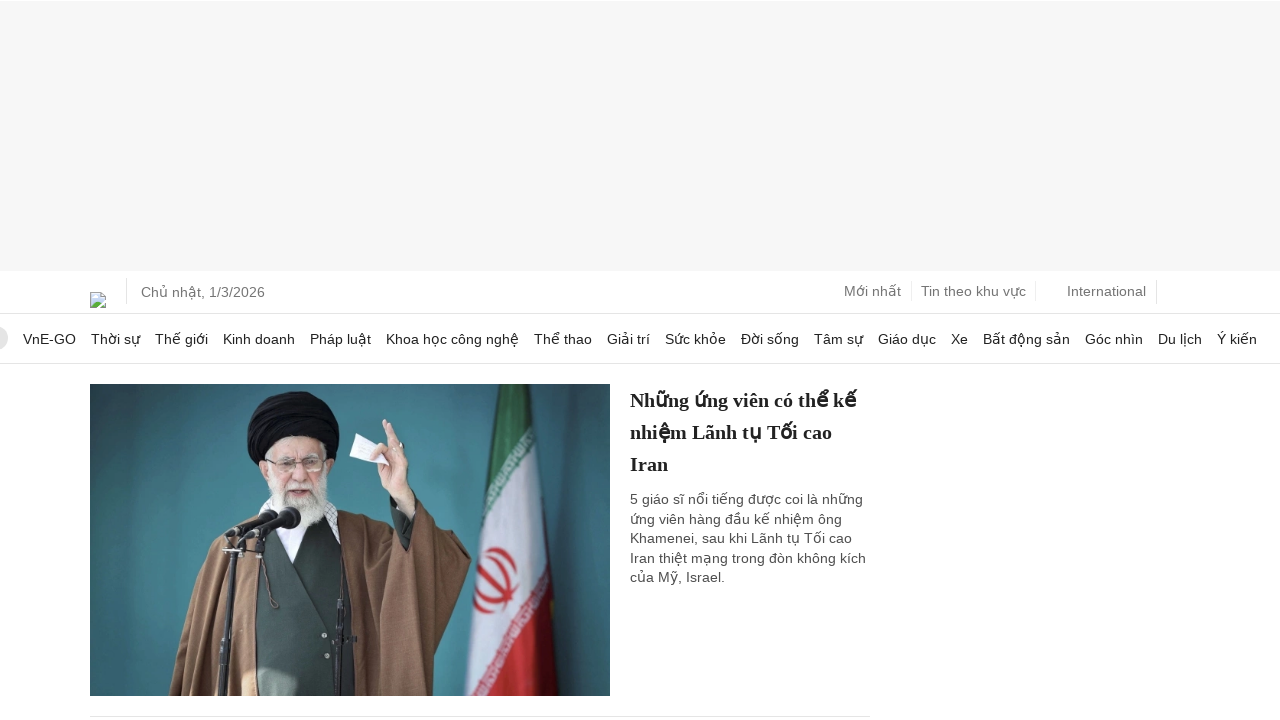

Scrolled to bottom of the page
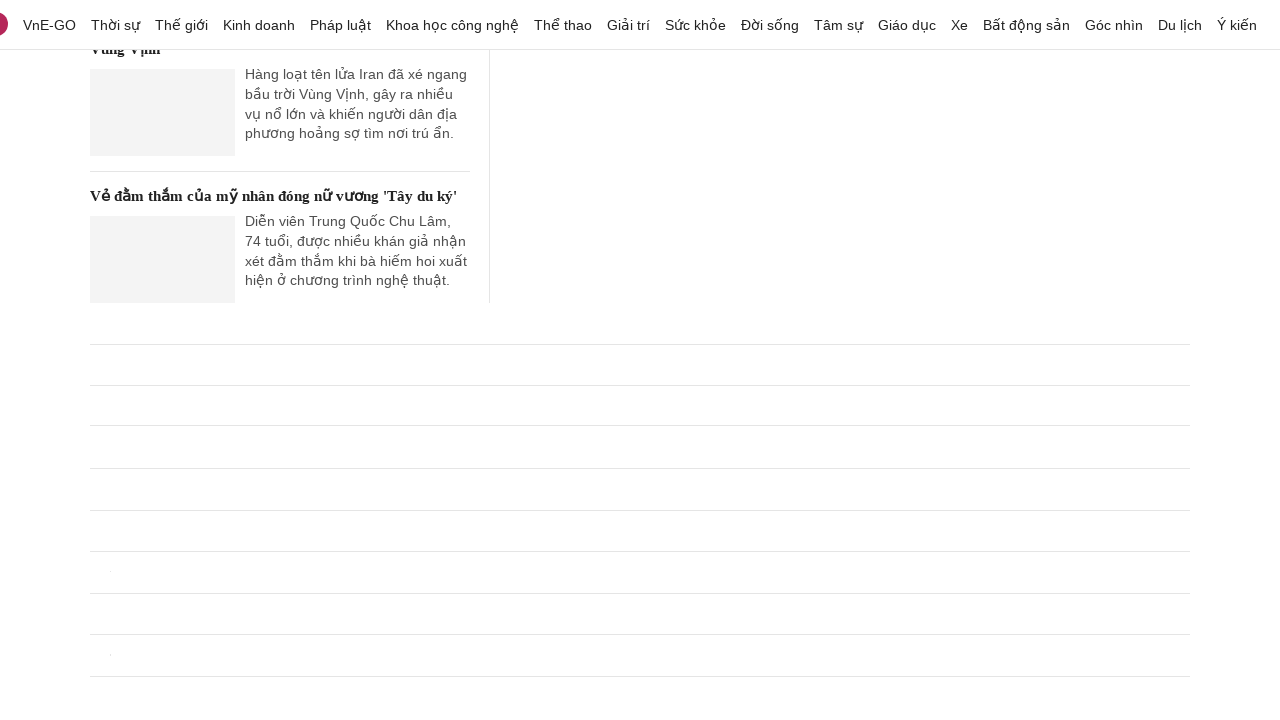

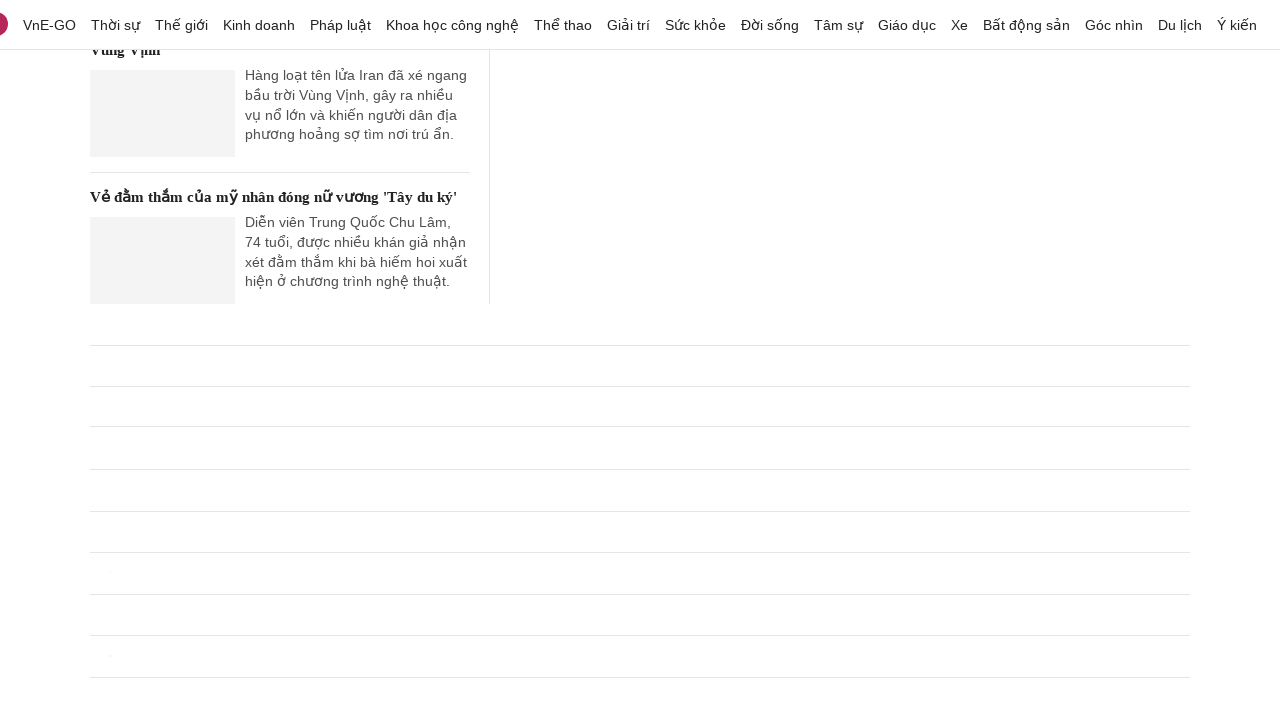